Tests double-click functionality by entering text in a field, double-clicking a copy button, and verifying the text is copied to another field

Starting URL: https://www.w3schools.com/tags/tryit.asp?filename=tryhtml5_ev_ondblclick3

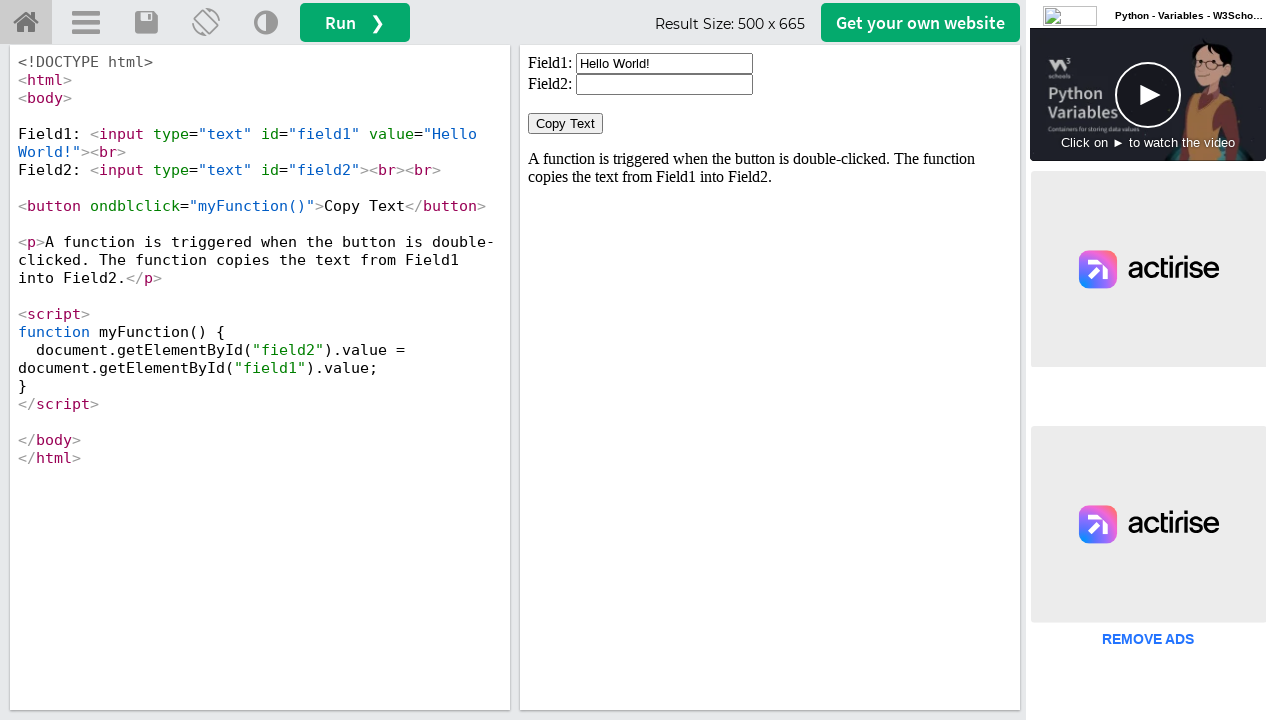

Located iframe containing the demo
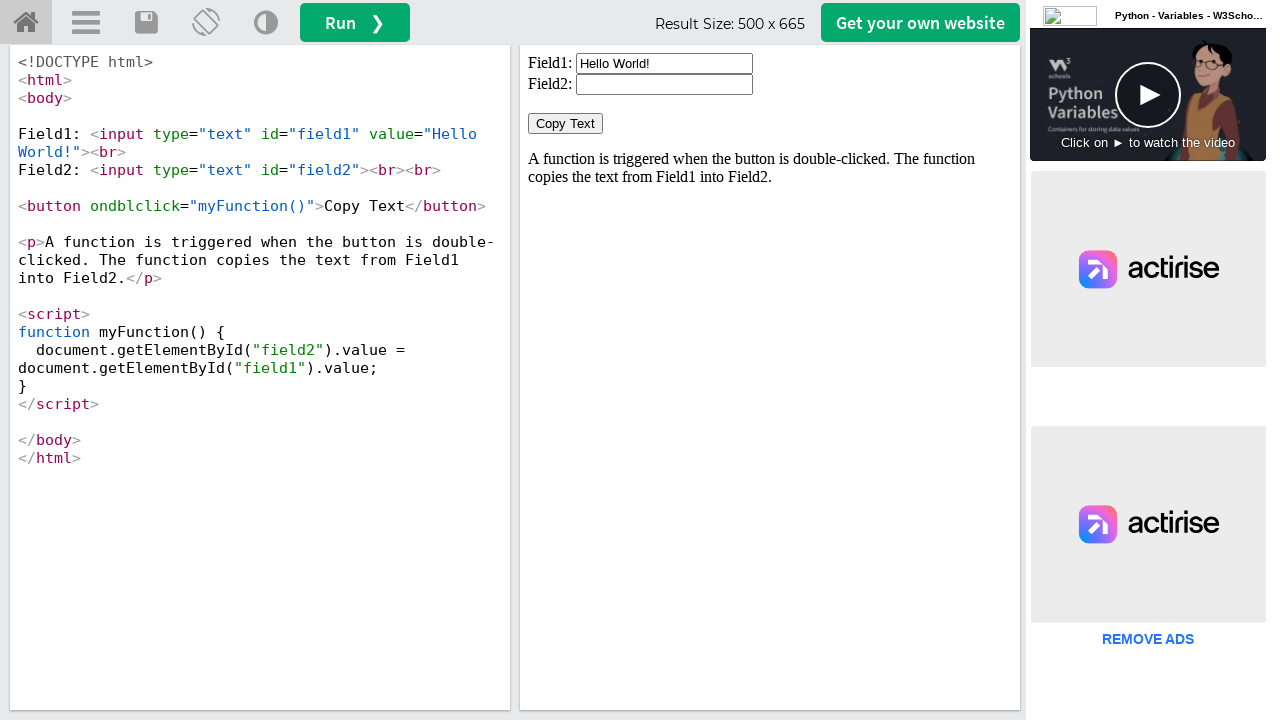

Selected iframe for interaction
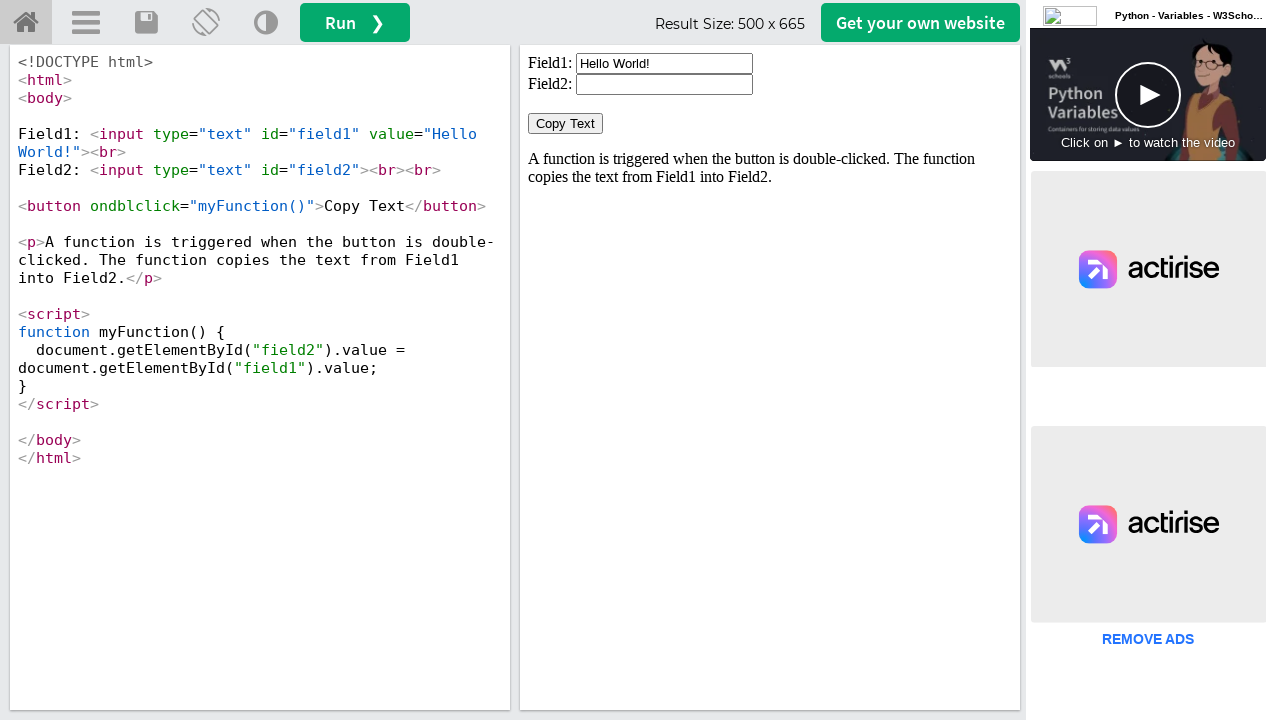

Cleared the first input field on iframe#iframeResult >> internal:control=enter-frame >> #field1
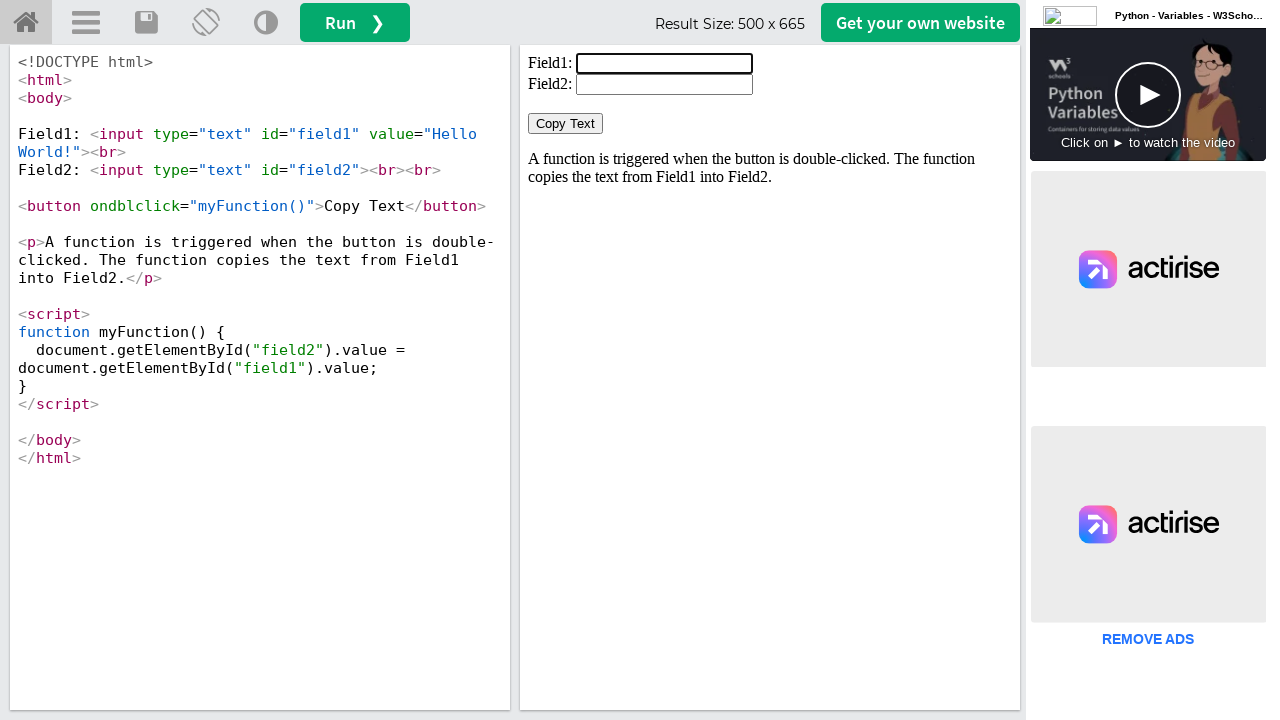

Filled first input field with 'Welcome' on iframe#iframeResult >> internal:control=enter-frame >> #field1
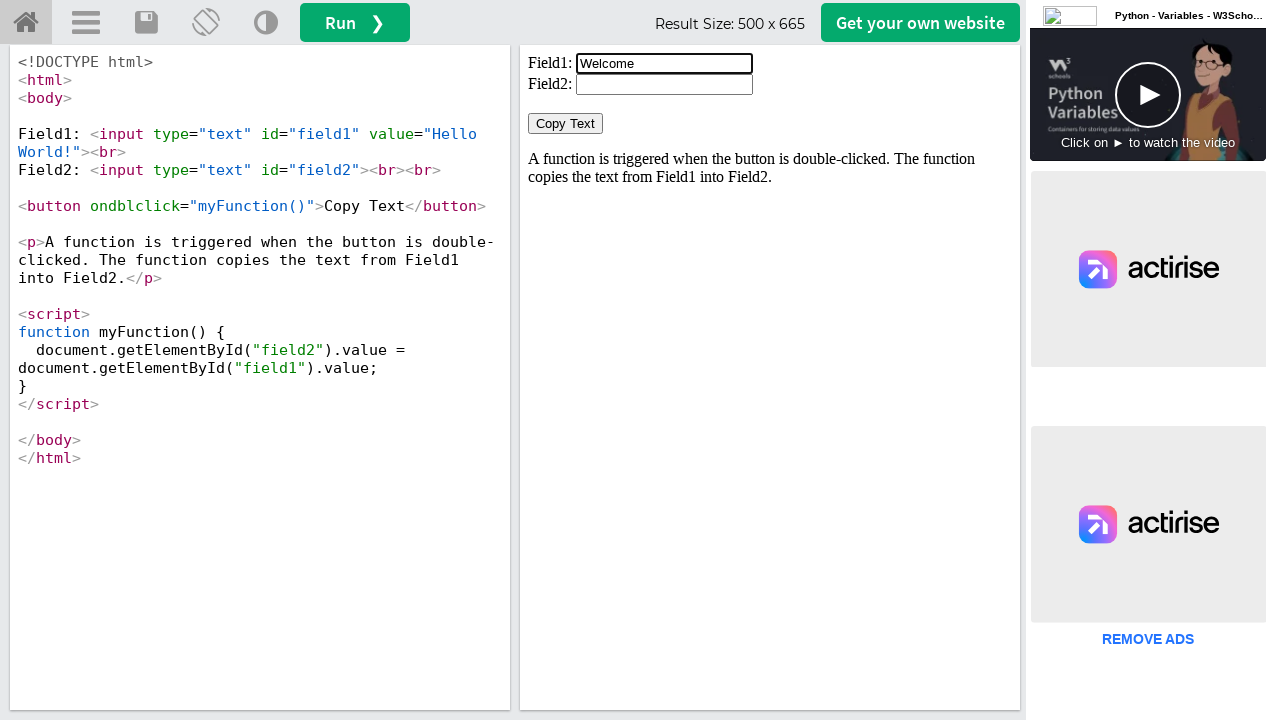

Double-clicked the Copy Text button at (566, 124) on iframe#iframeResult >> internal:control=enter-frame >> button:has-text('Copy Tex
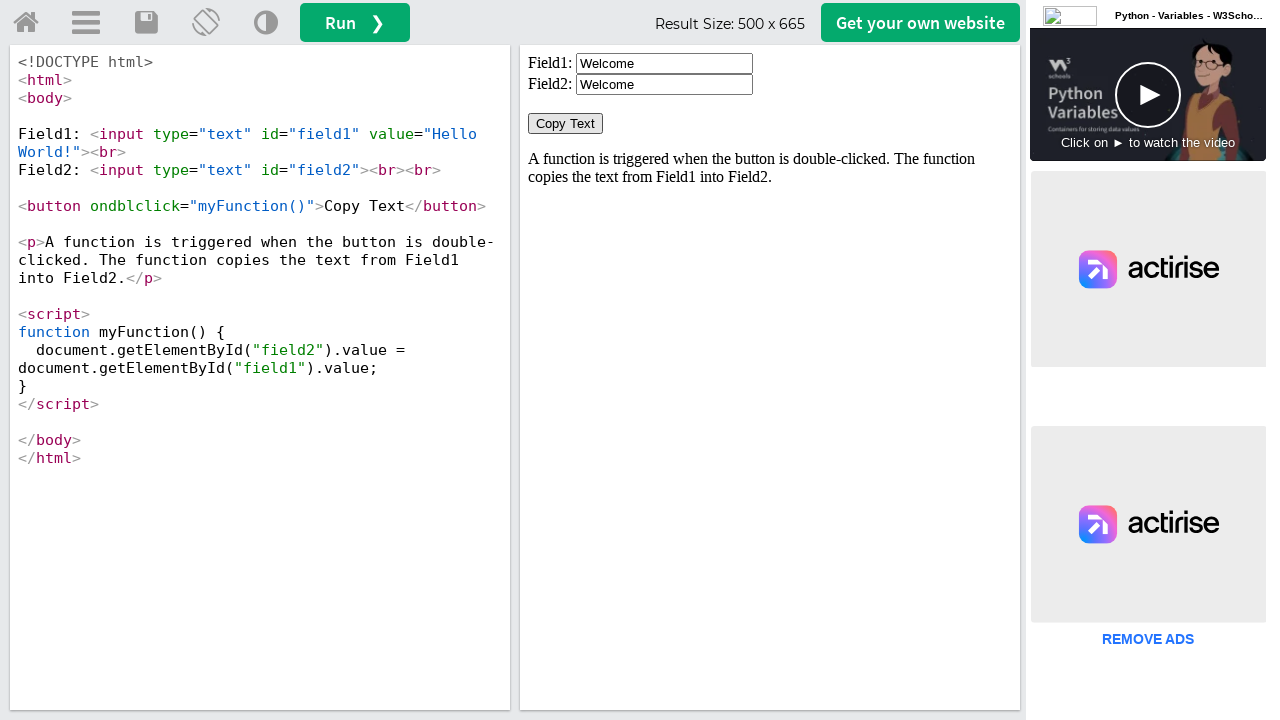

Retrieved value from second input field
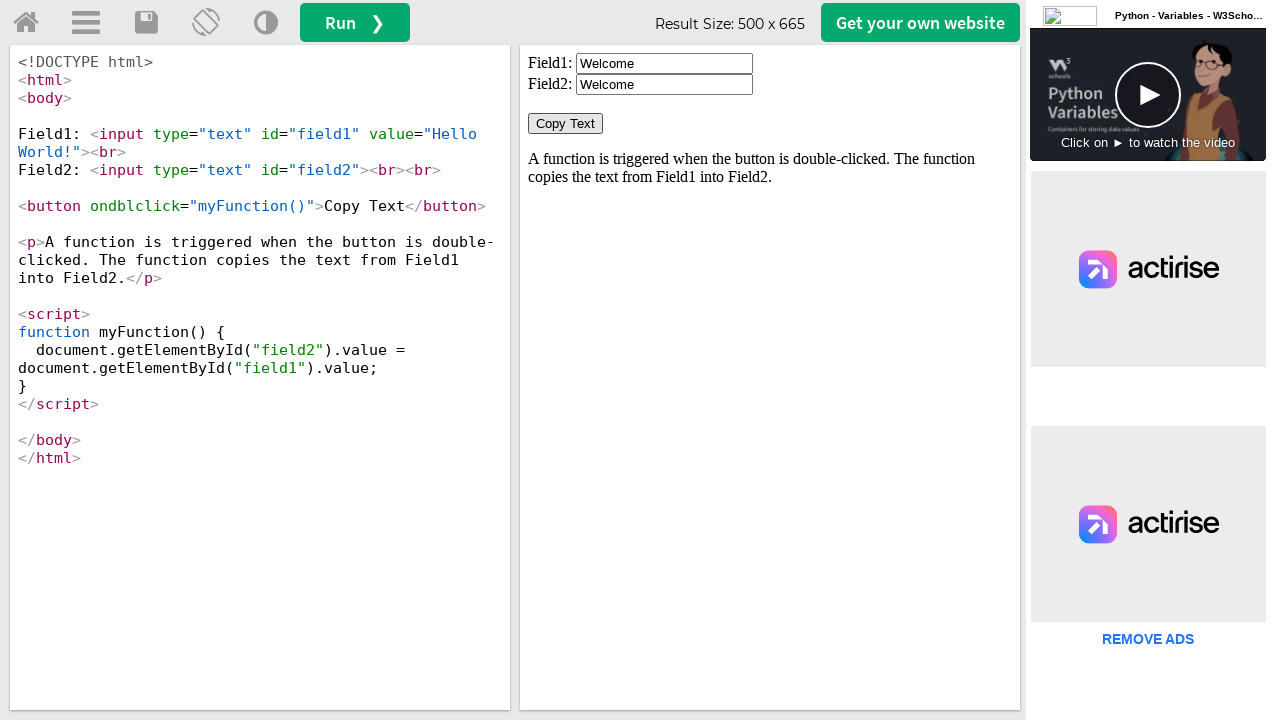

Verified that 'Welcome' was successfully copied to field2
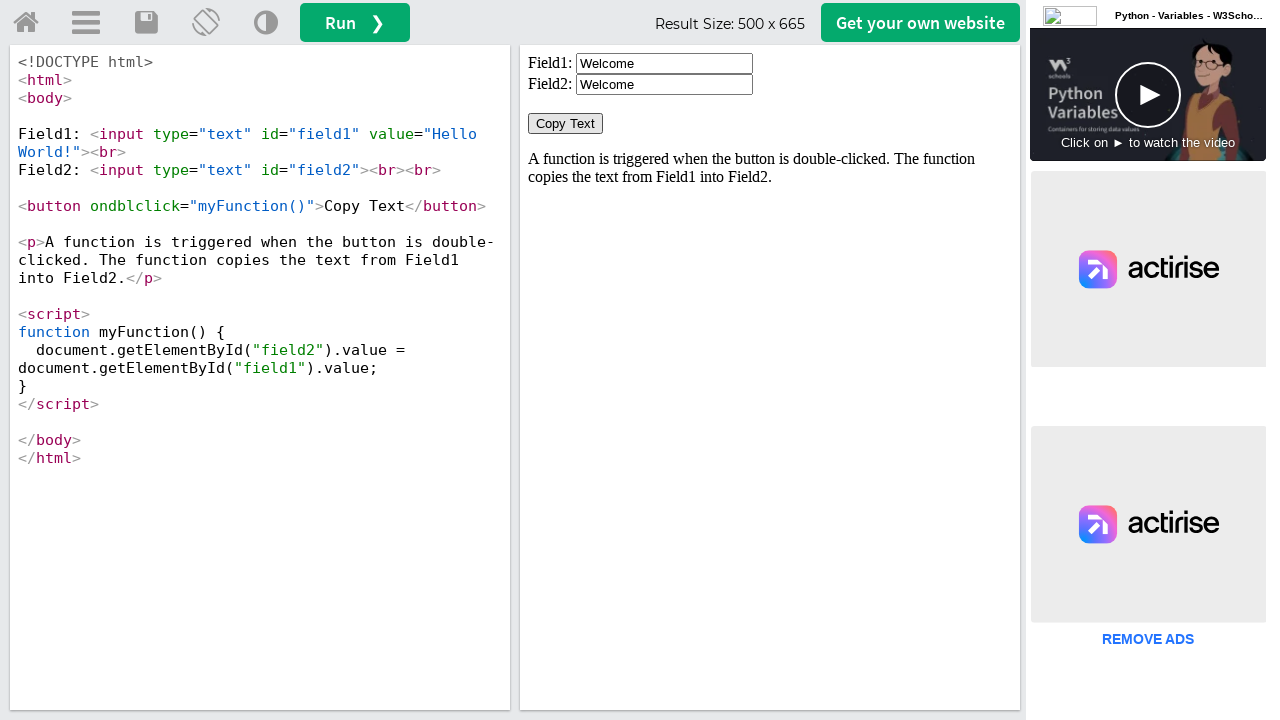

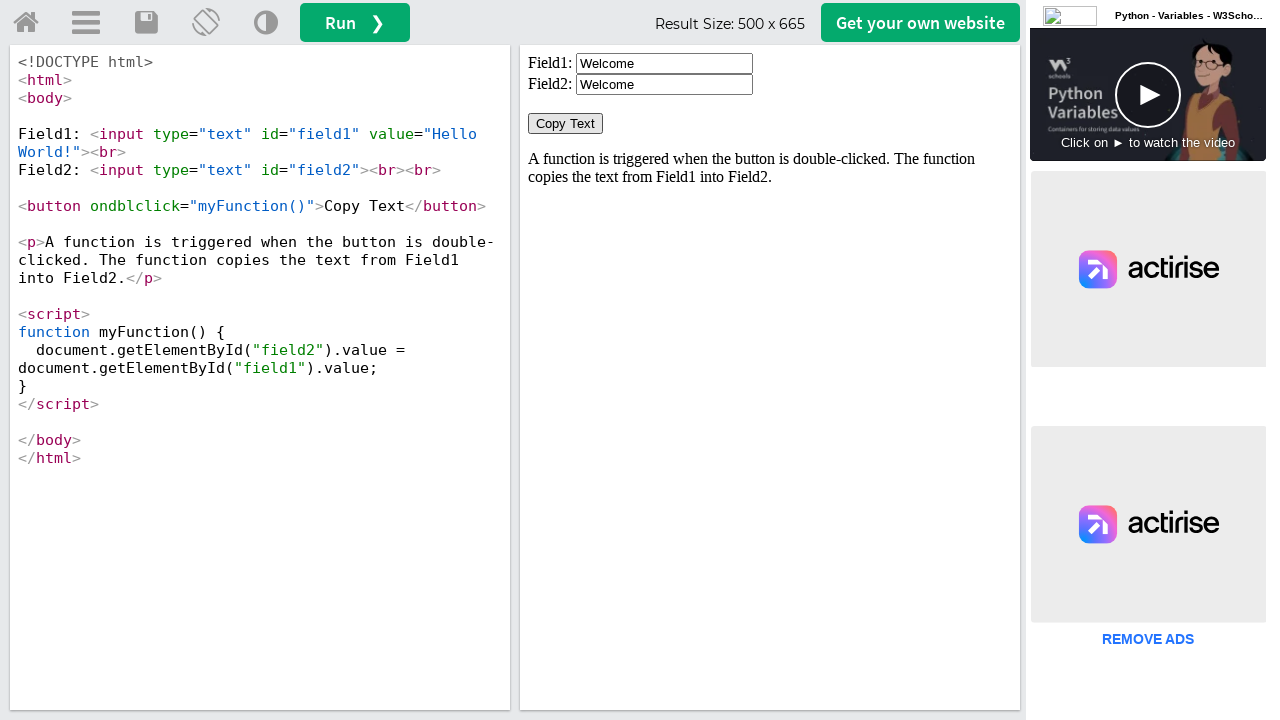